Tests a to-do app by clicking on existing list items to mark them complete, adding a new to-do item with text "LambdaTest", and verifying the page heading is displayed and clickable.

Starting URL: https://stage-lambda-devops-use-only.lambdatestinternal.com/To-do-app/index.html

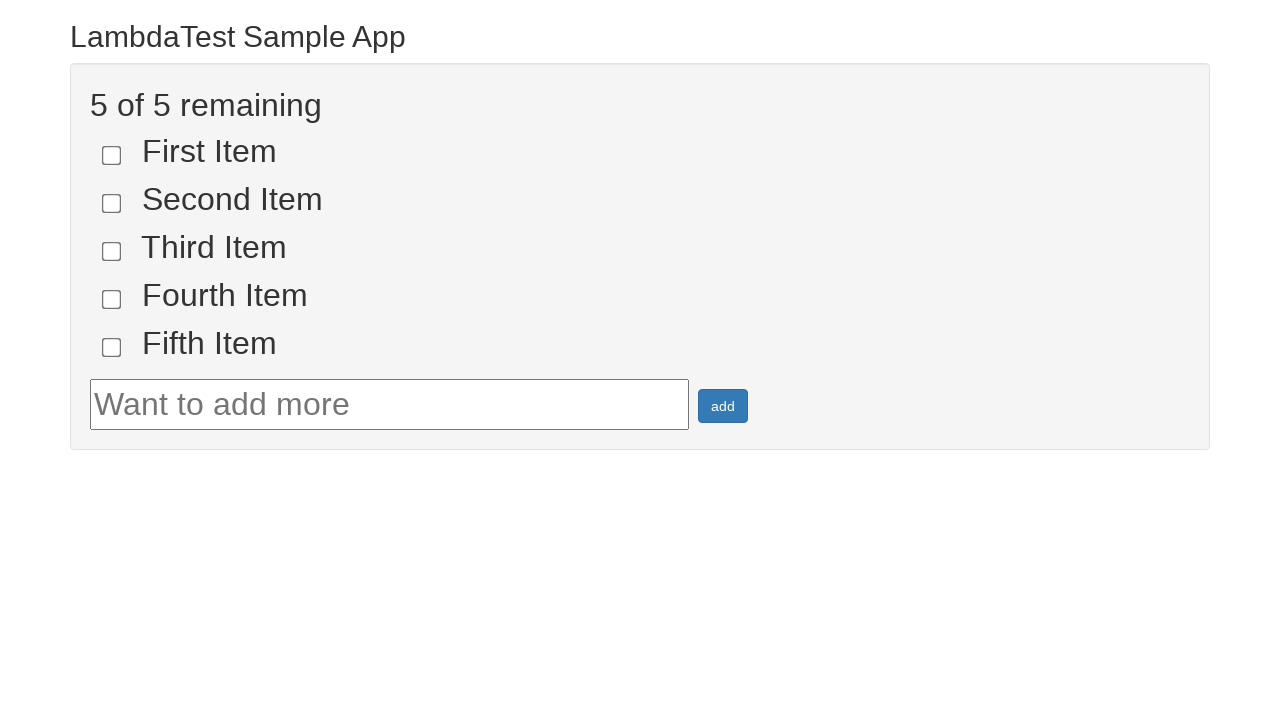

Set viewport size to 1920x1080
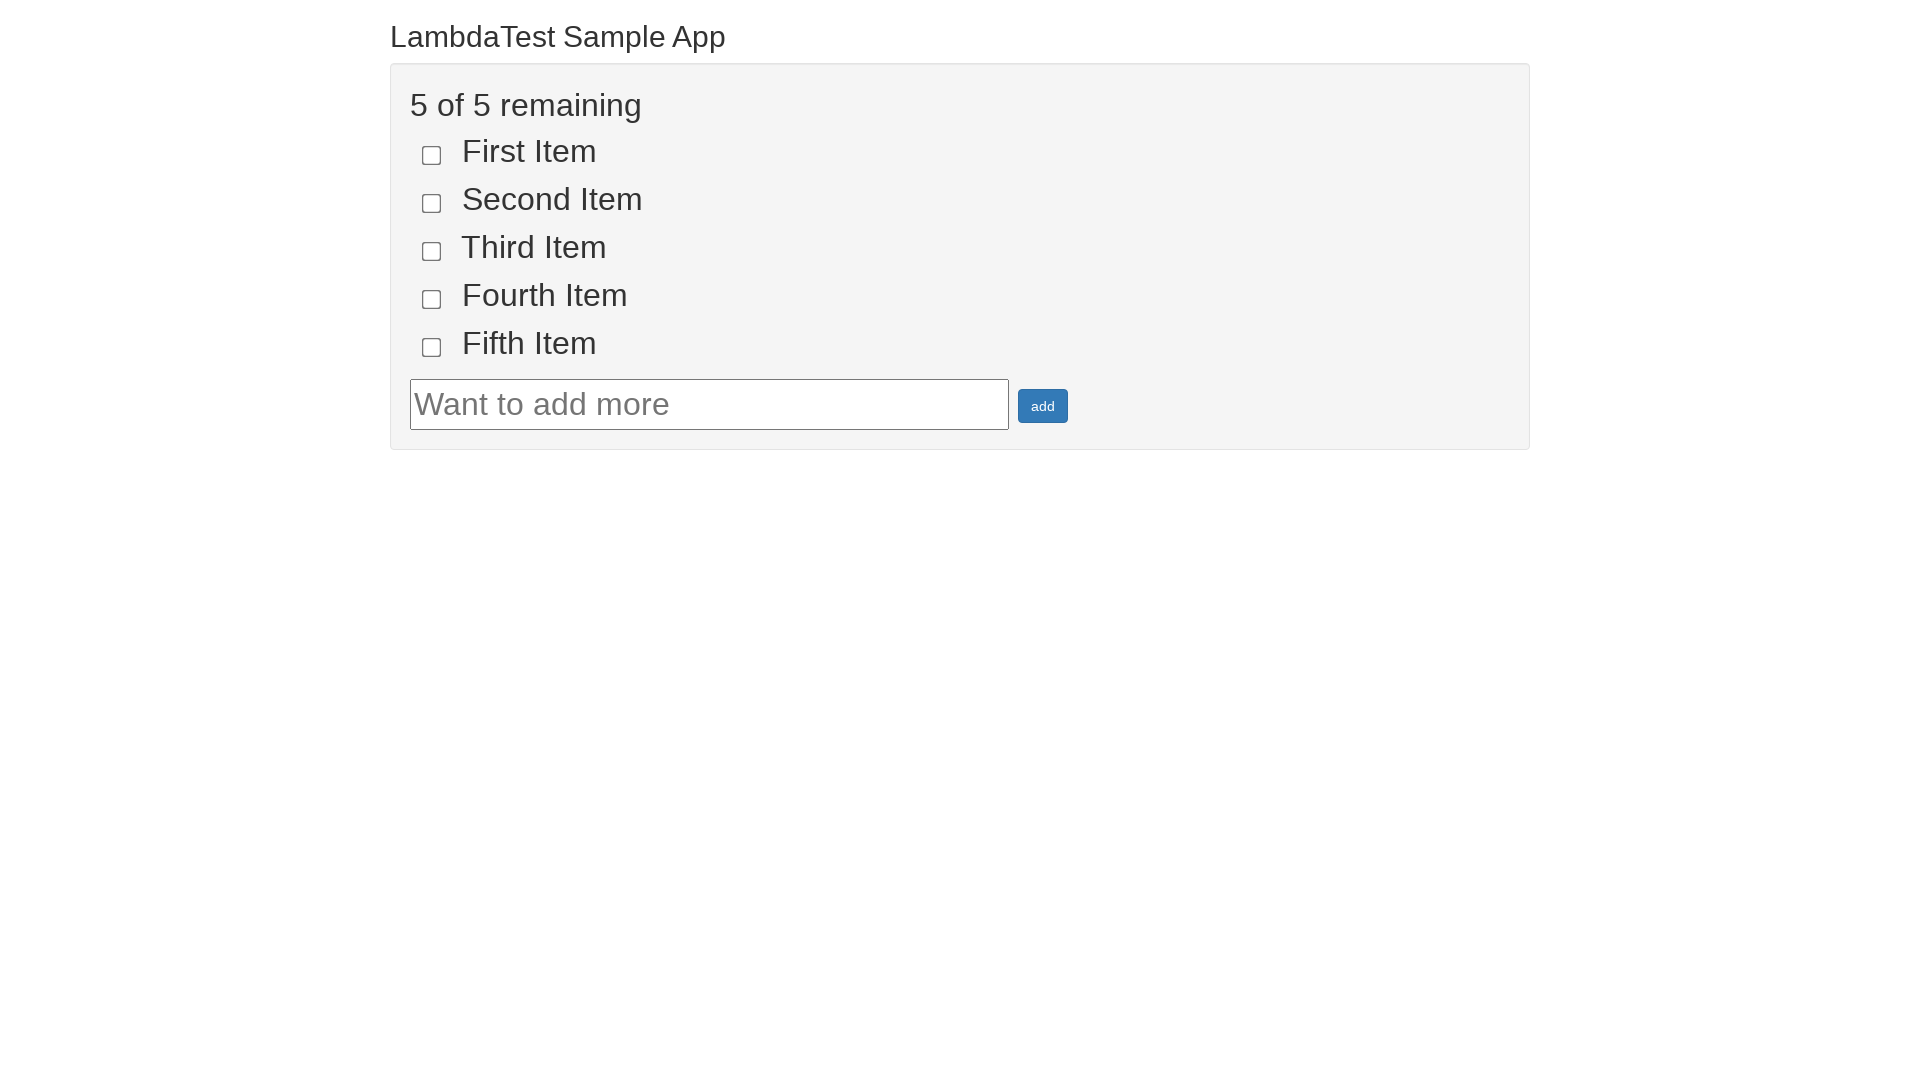

Clicked on first list item to mark it complete at (432, 155) on input[name='li1']
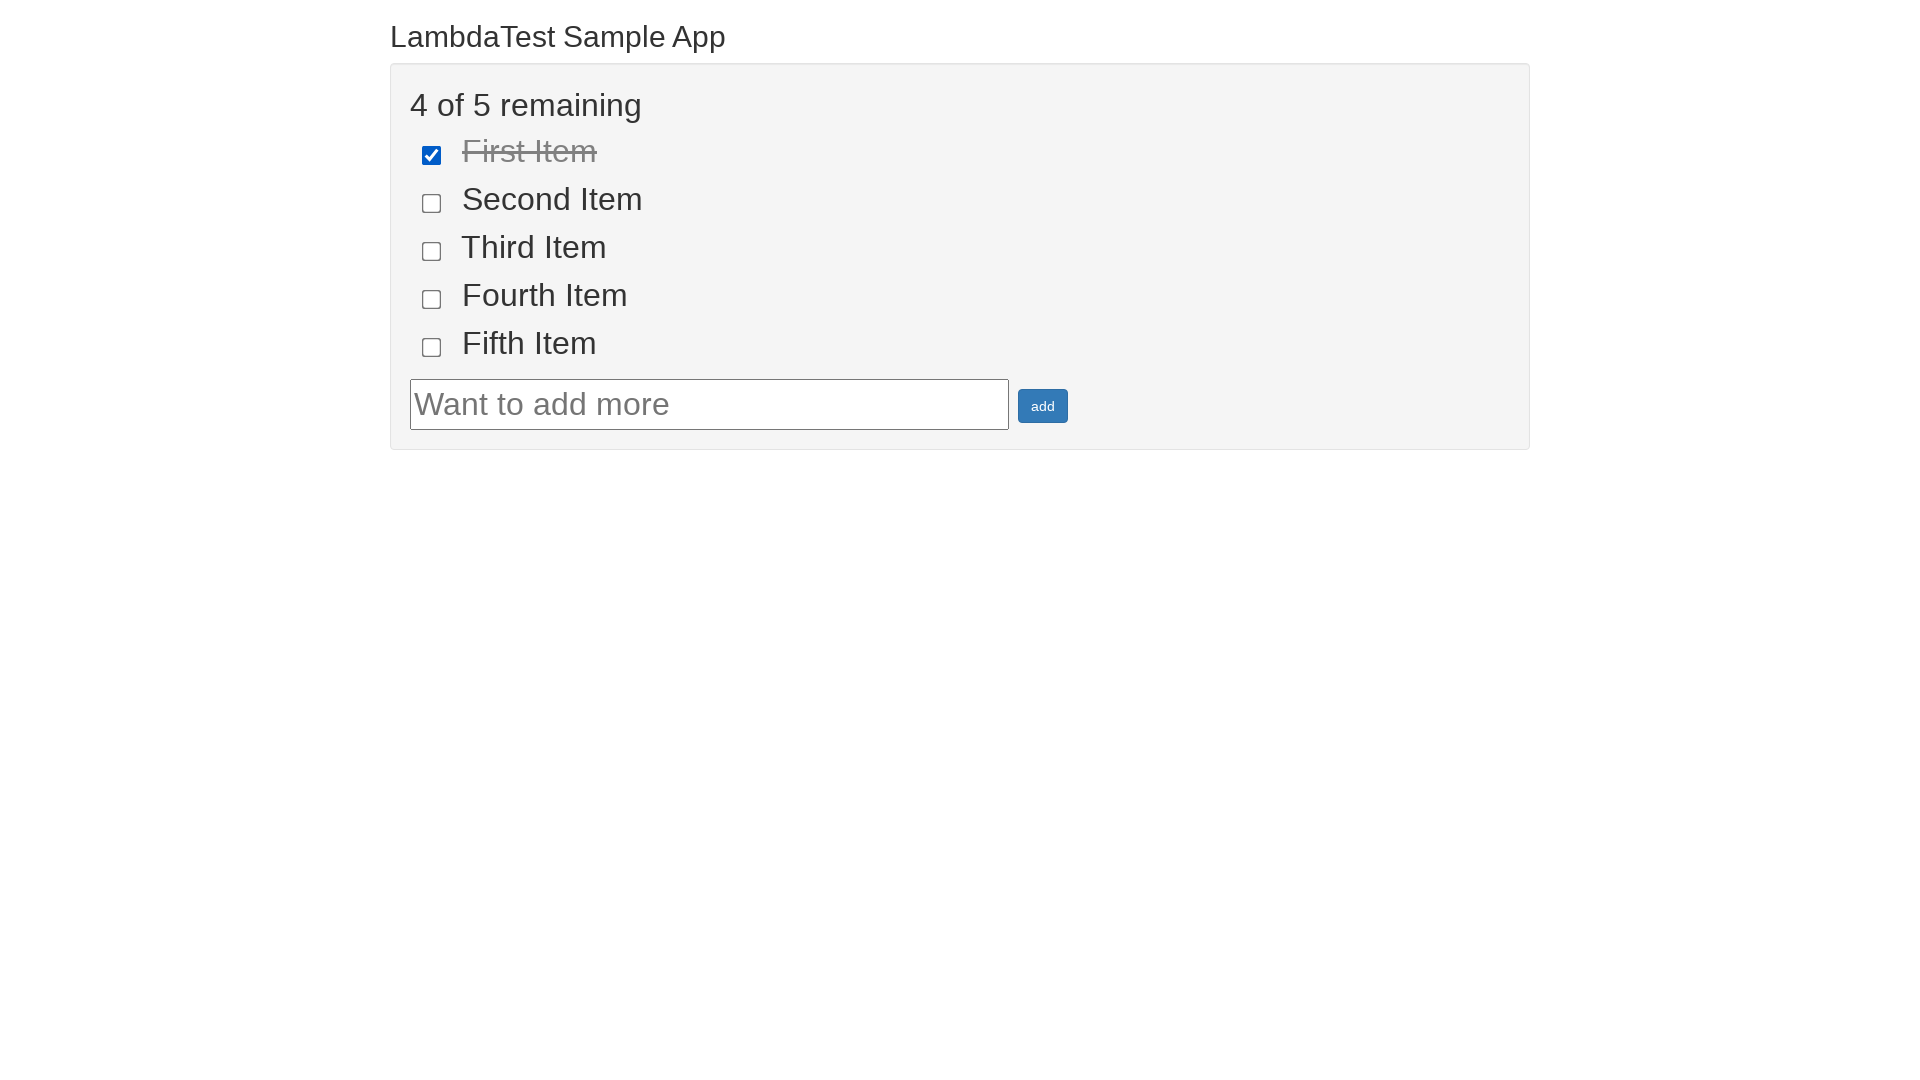

Clicked on second list item to mark it complete at (432, 203) on input[name='li2']
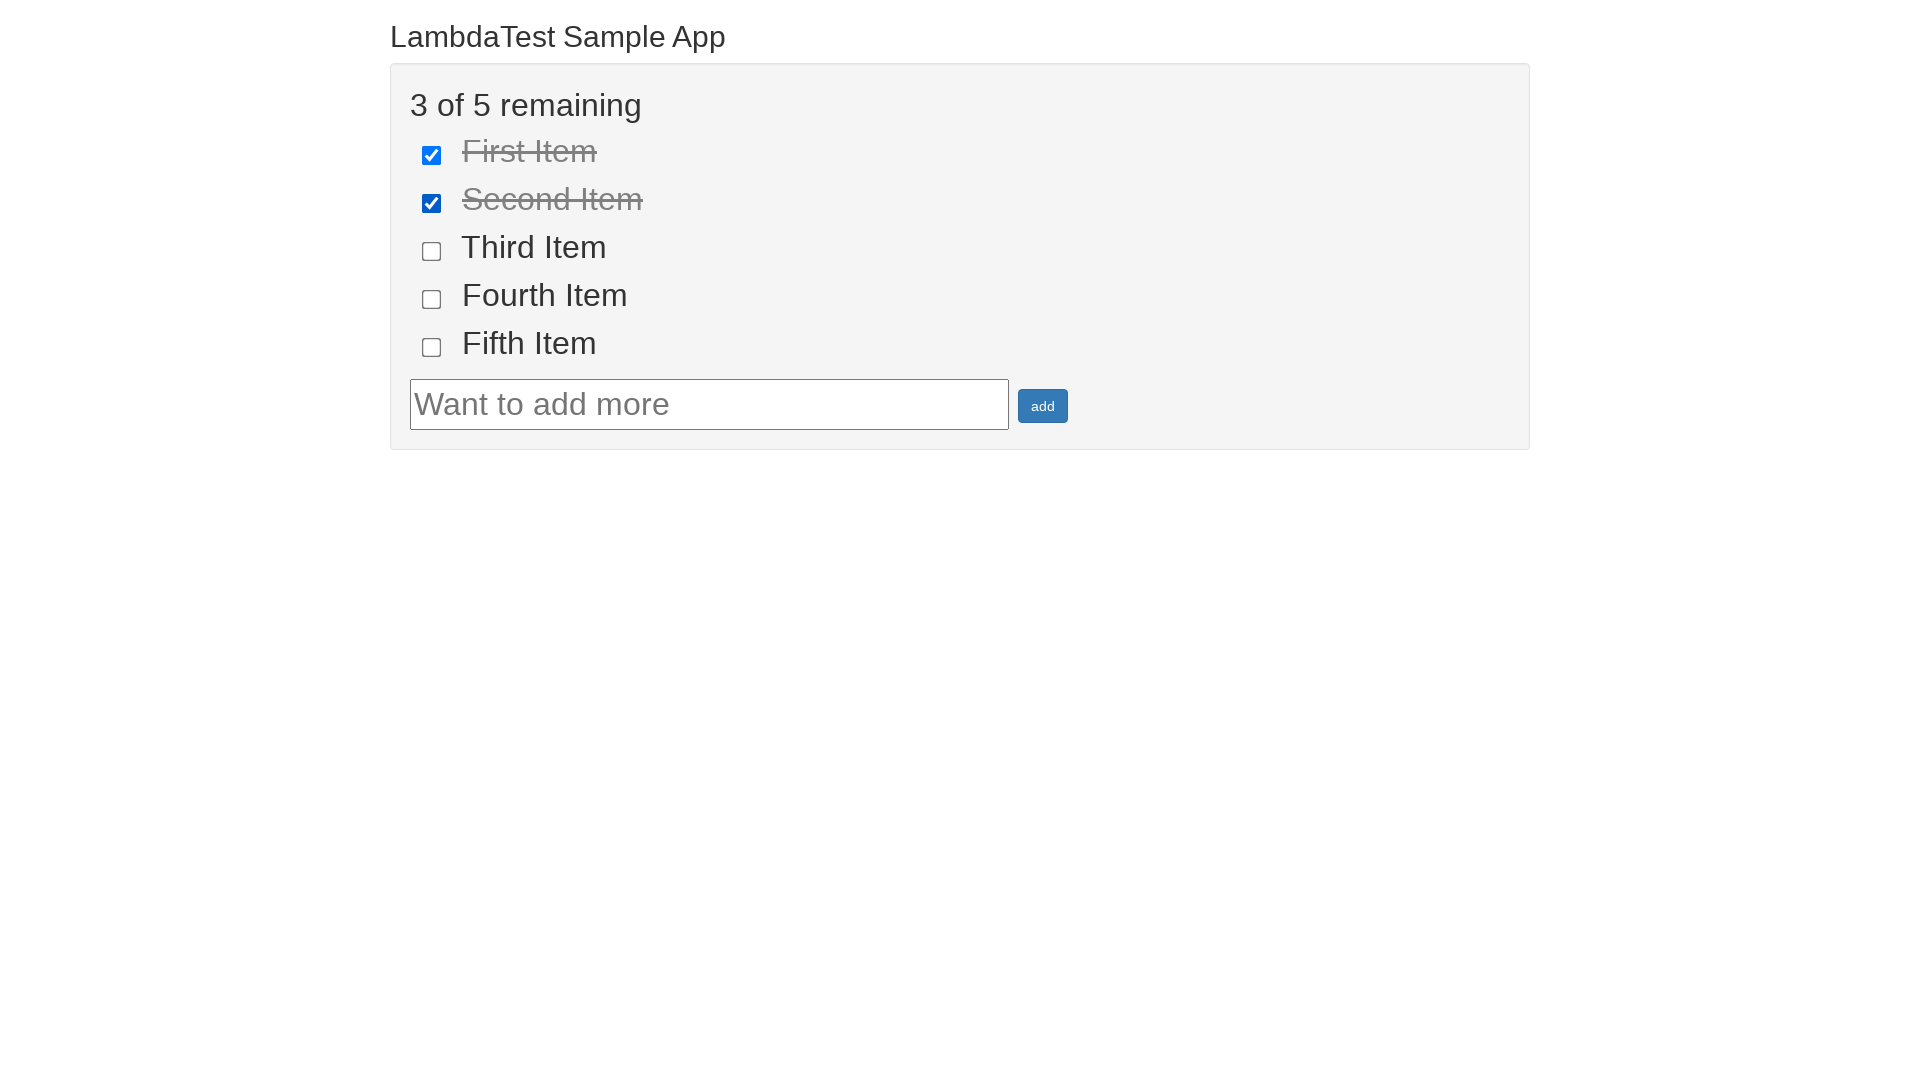

Filled todo input field with 'LambdaTest' on #sampletodotext
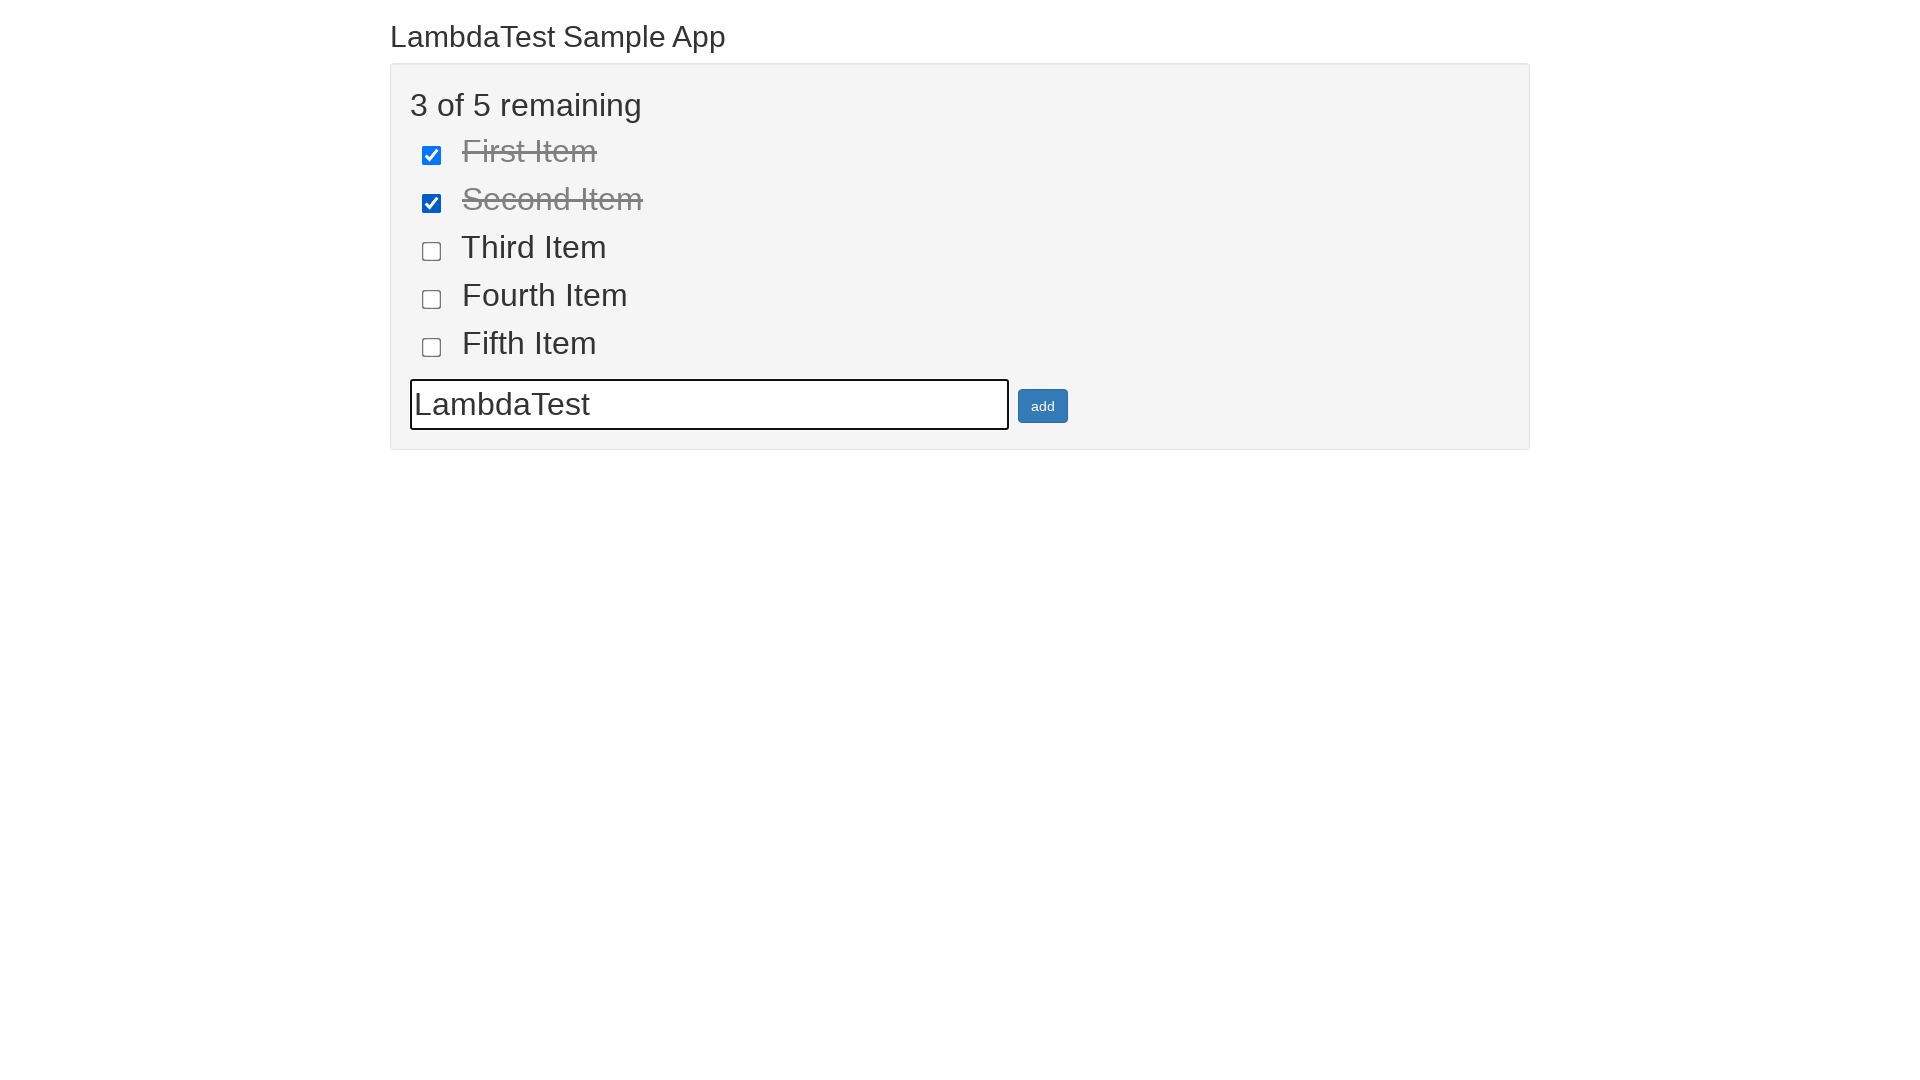

Clicked add button to create new todo item at (1043, 406) on #addbutton
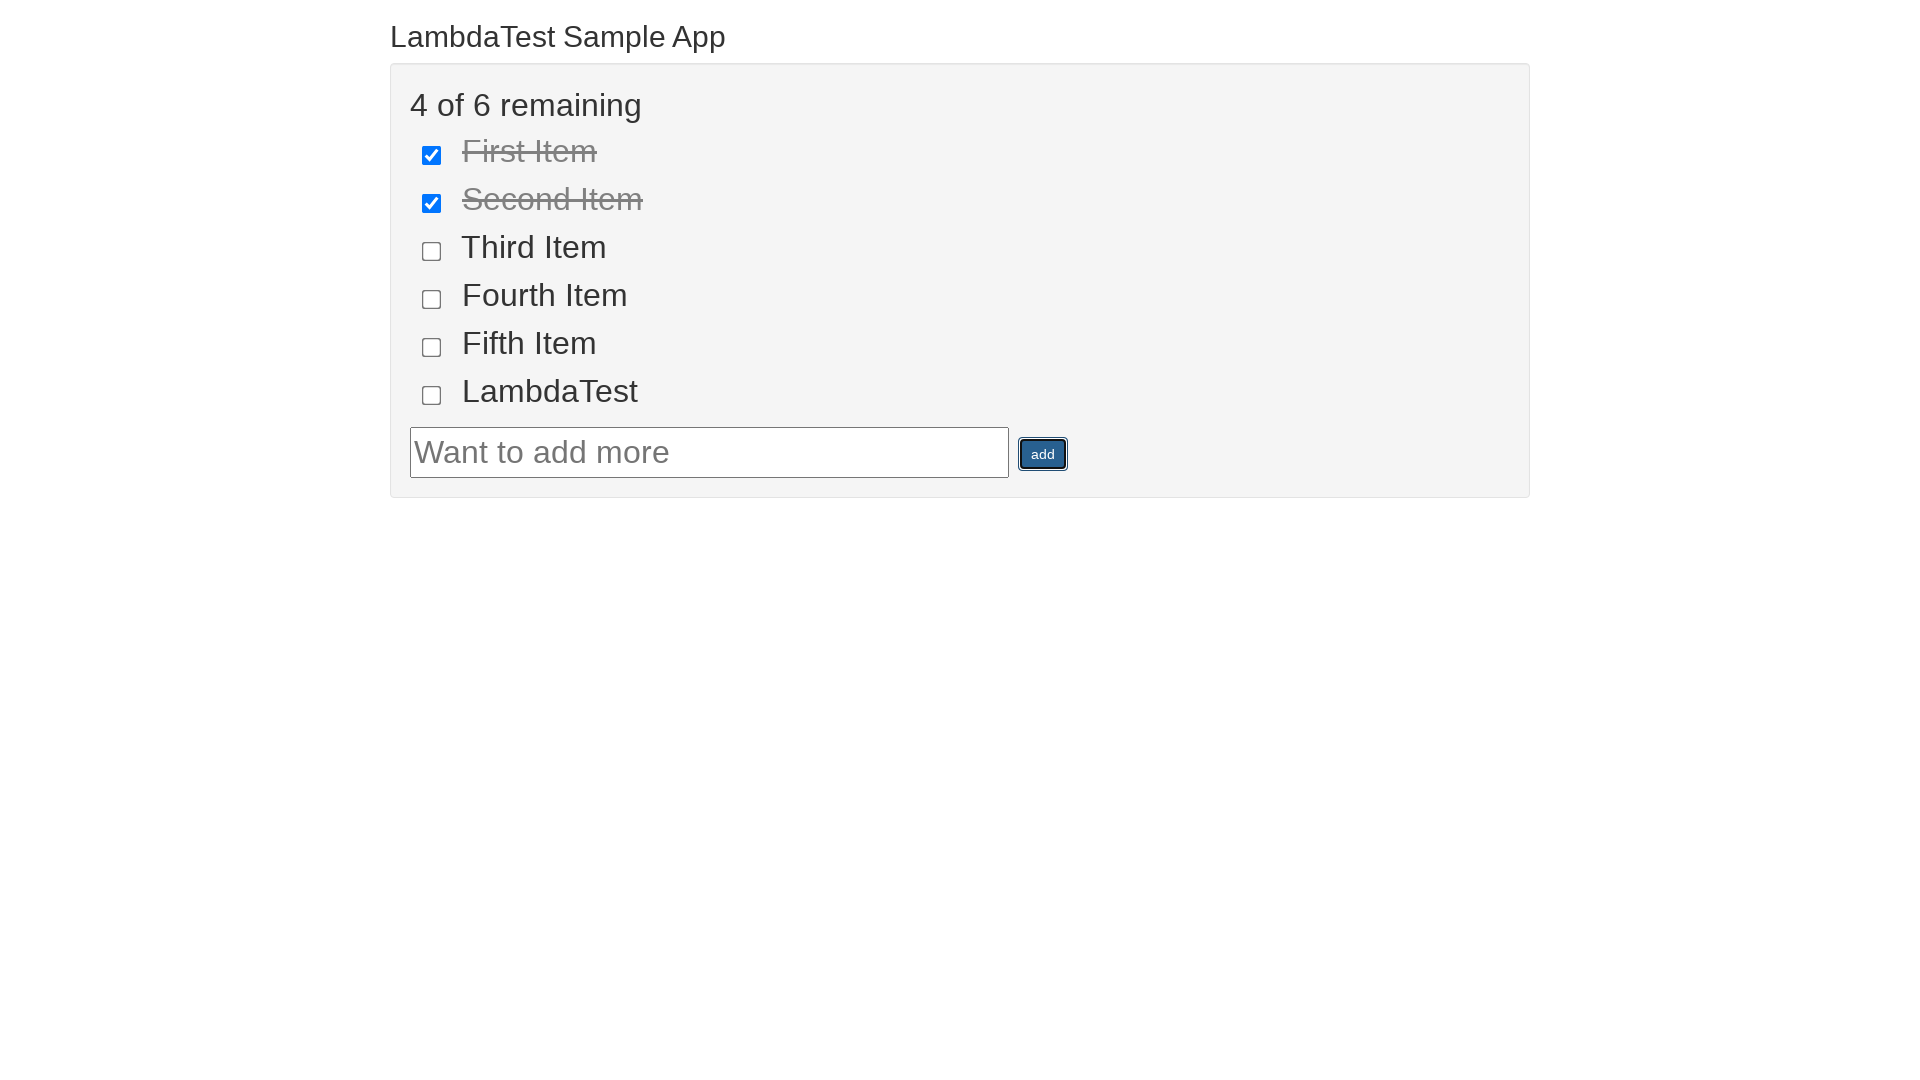

Located page heading element
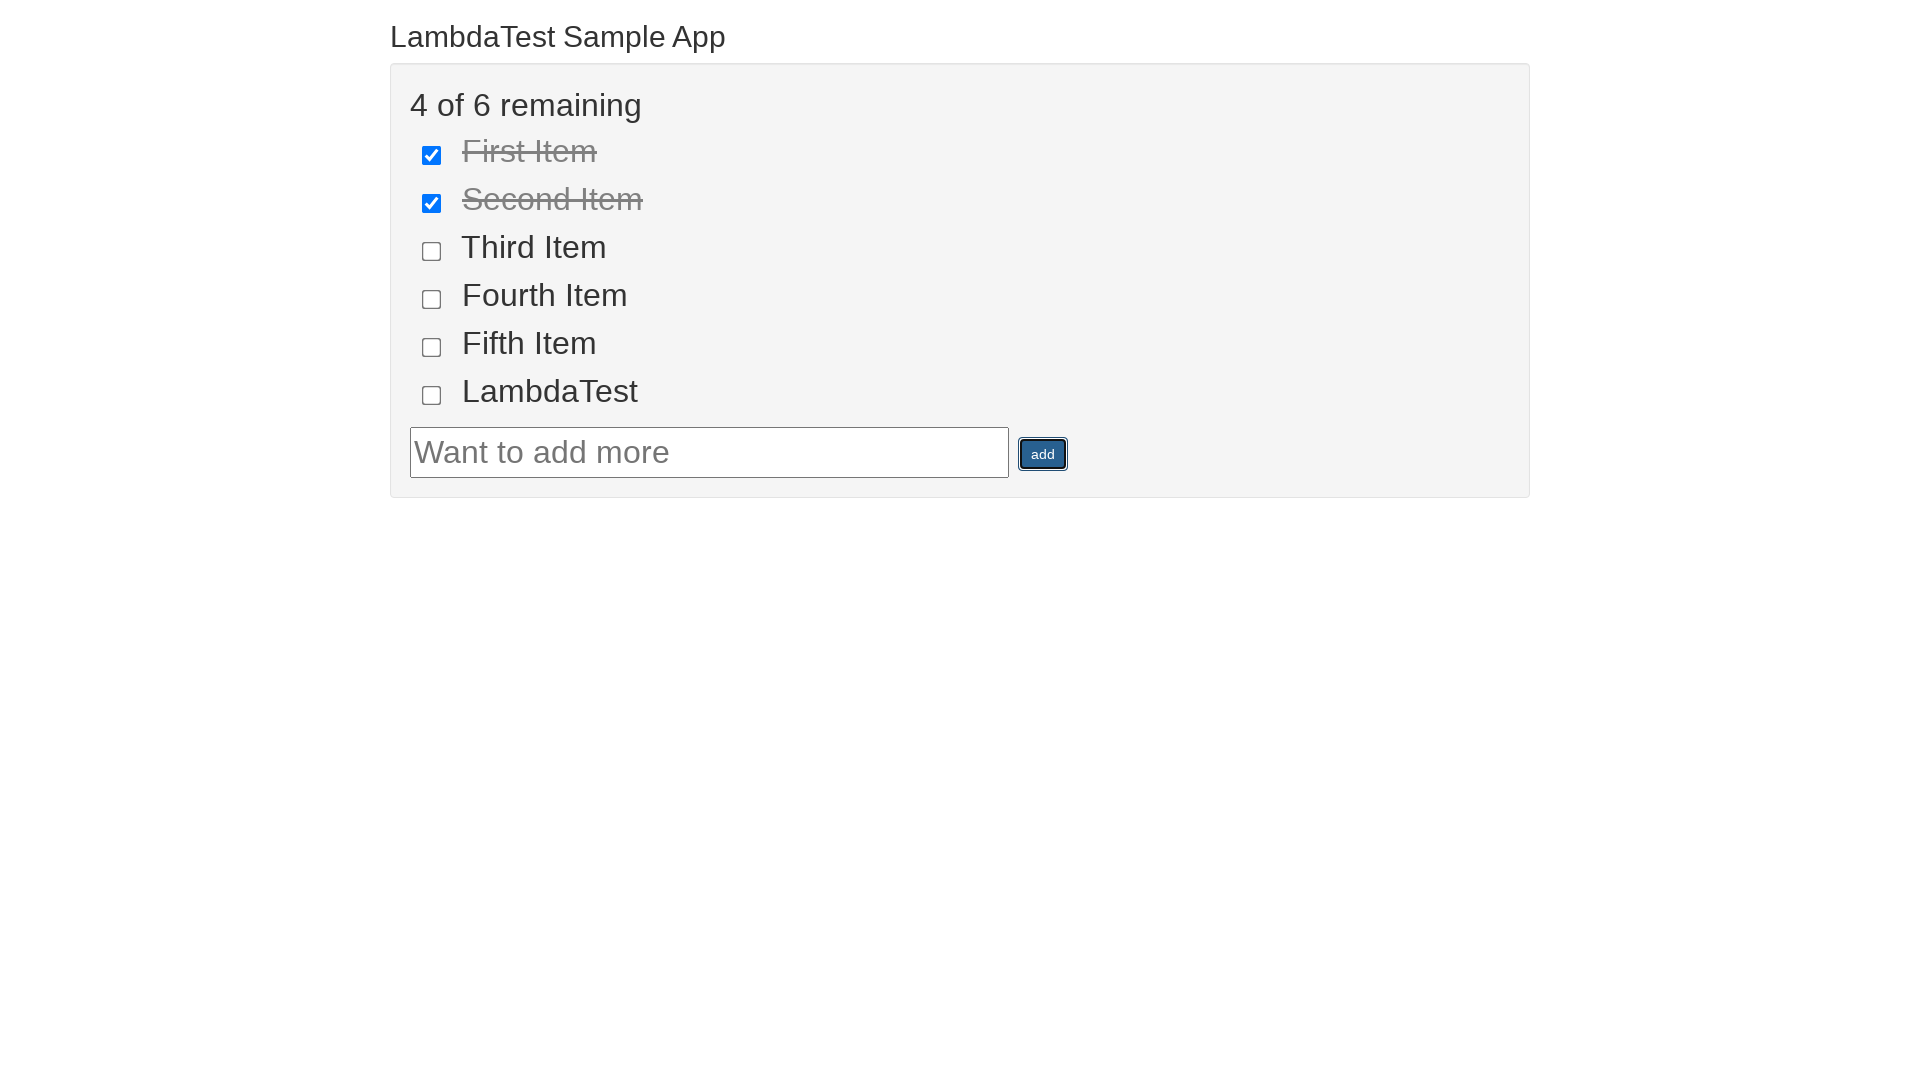

Verified heading is visible on the page
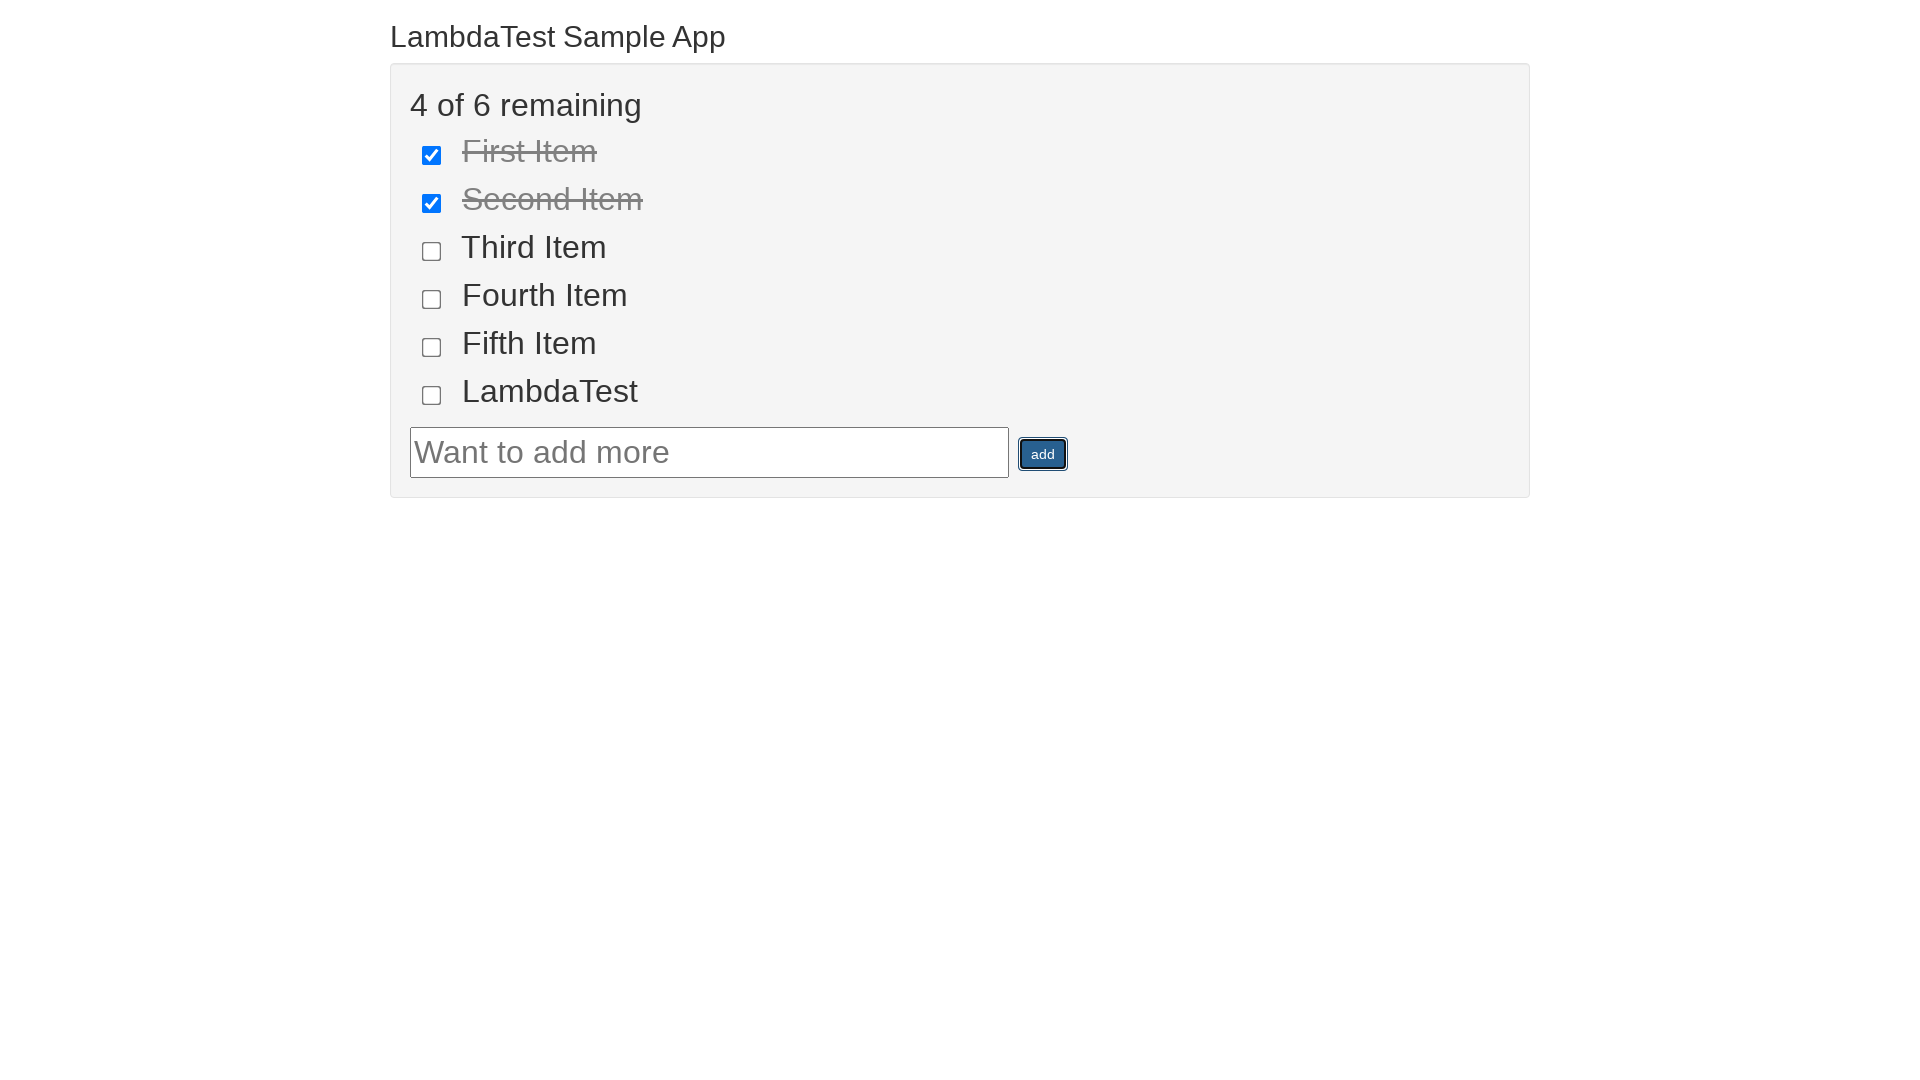

Clicked on page heading at (960, 36) on .container h2
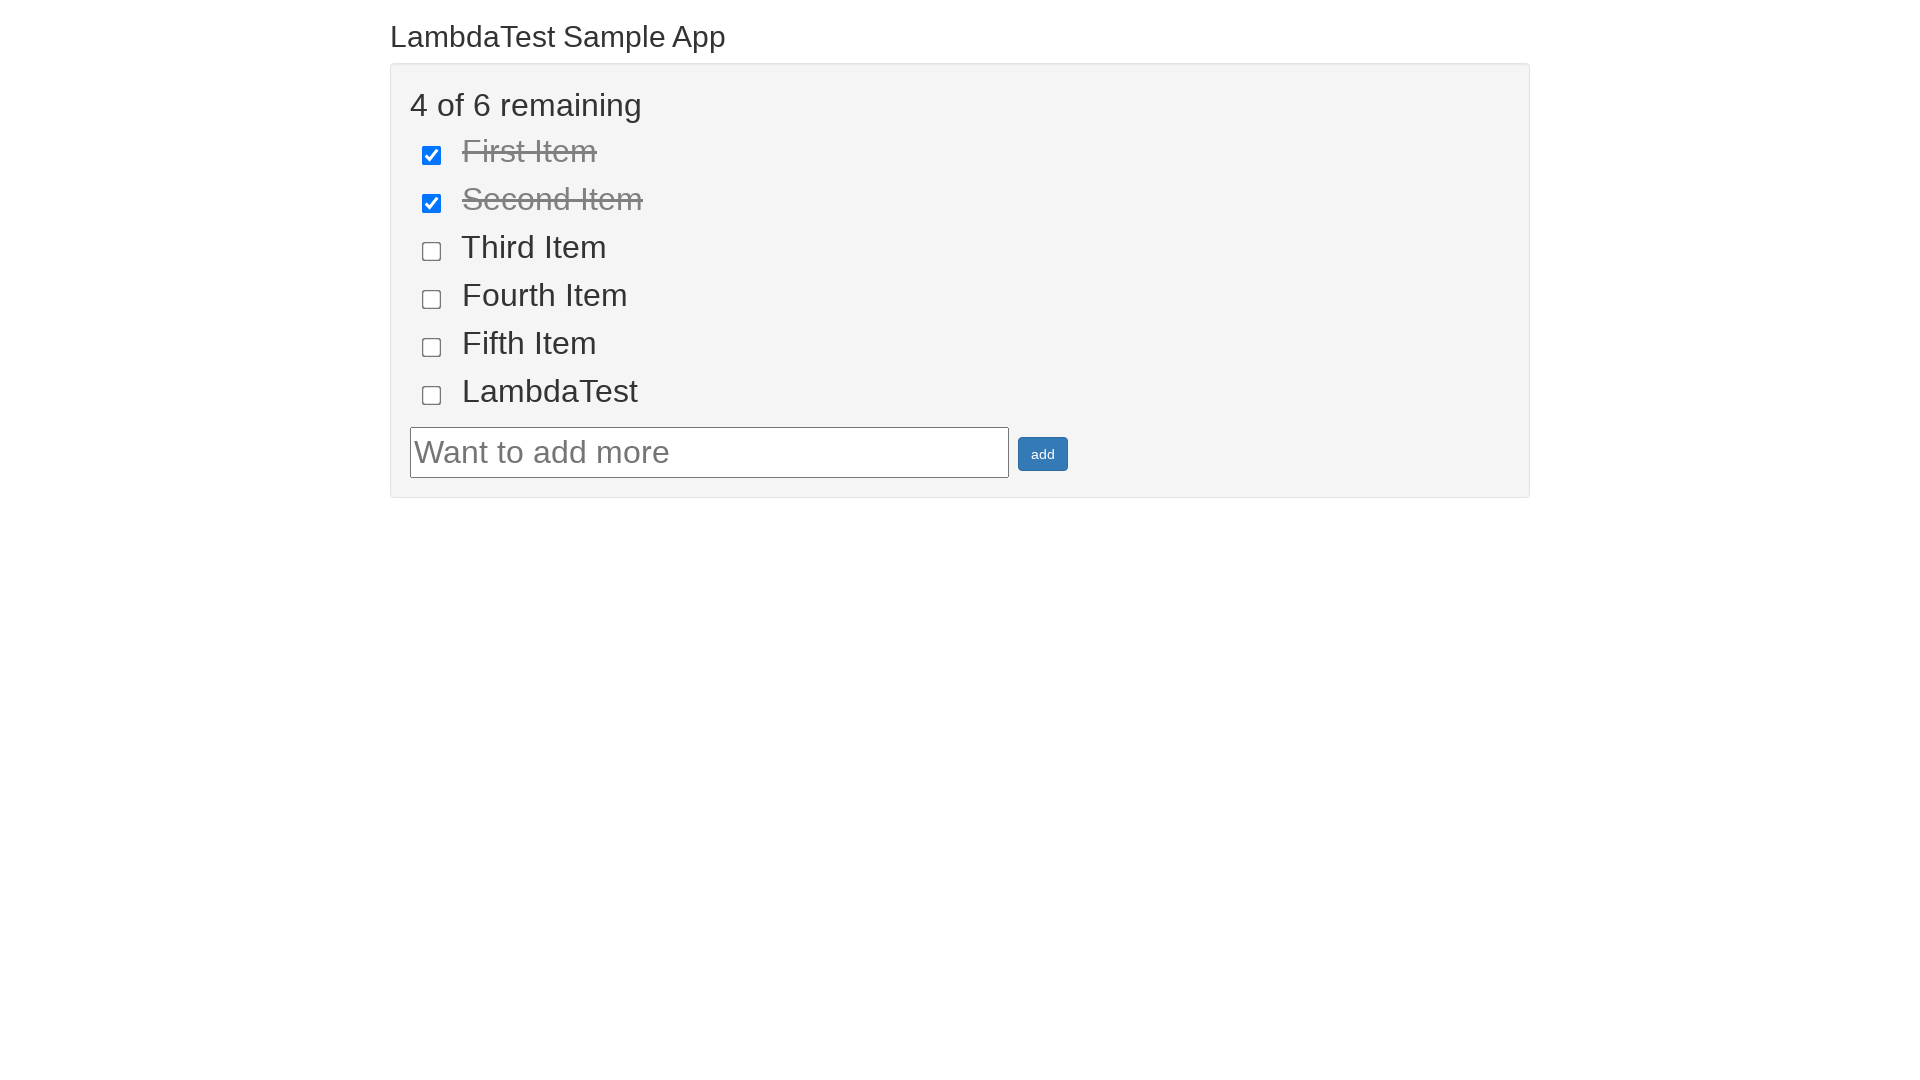

Clicked on page heading again at (960, 36) on .container h2
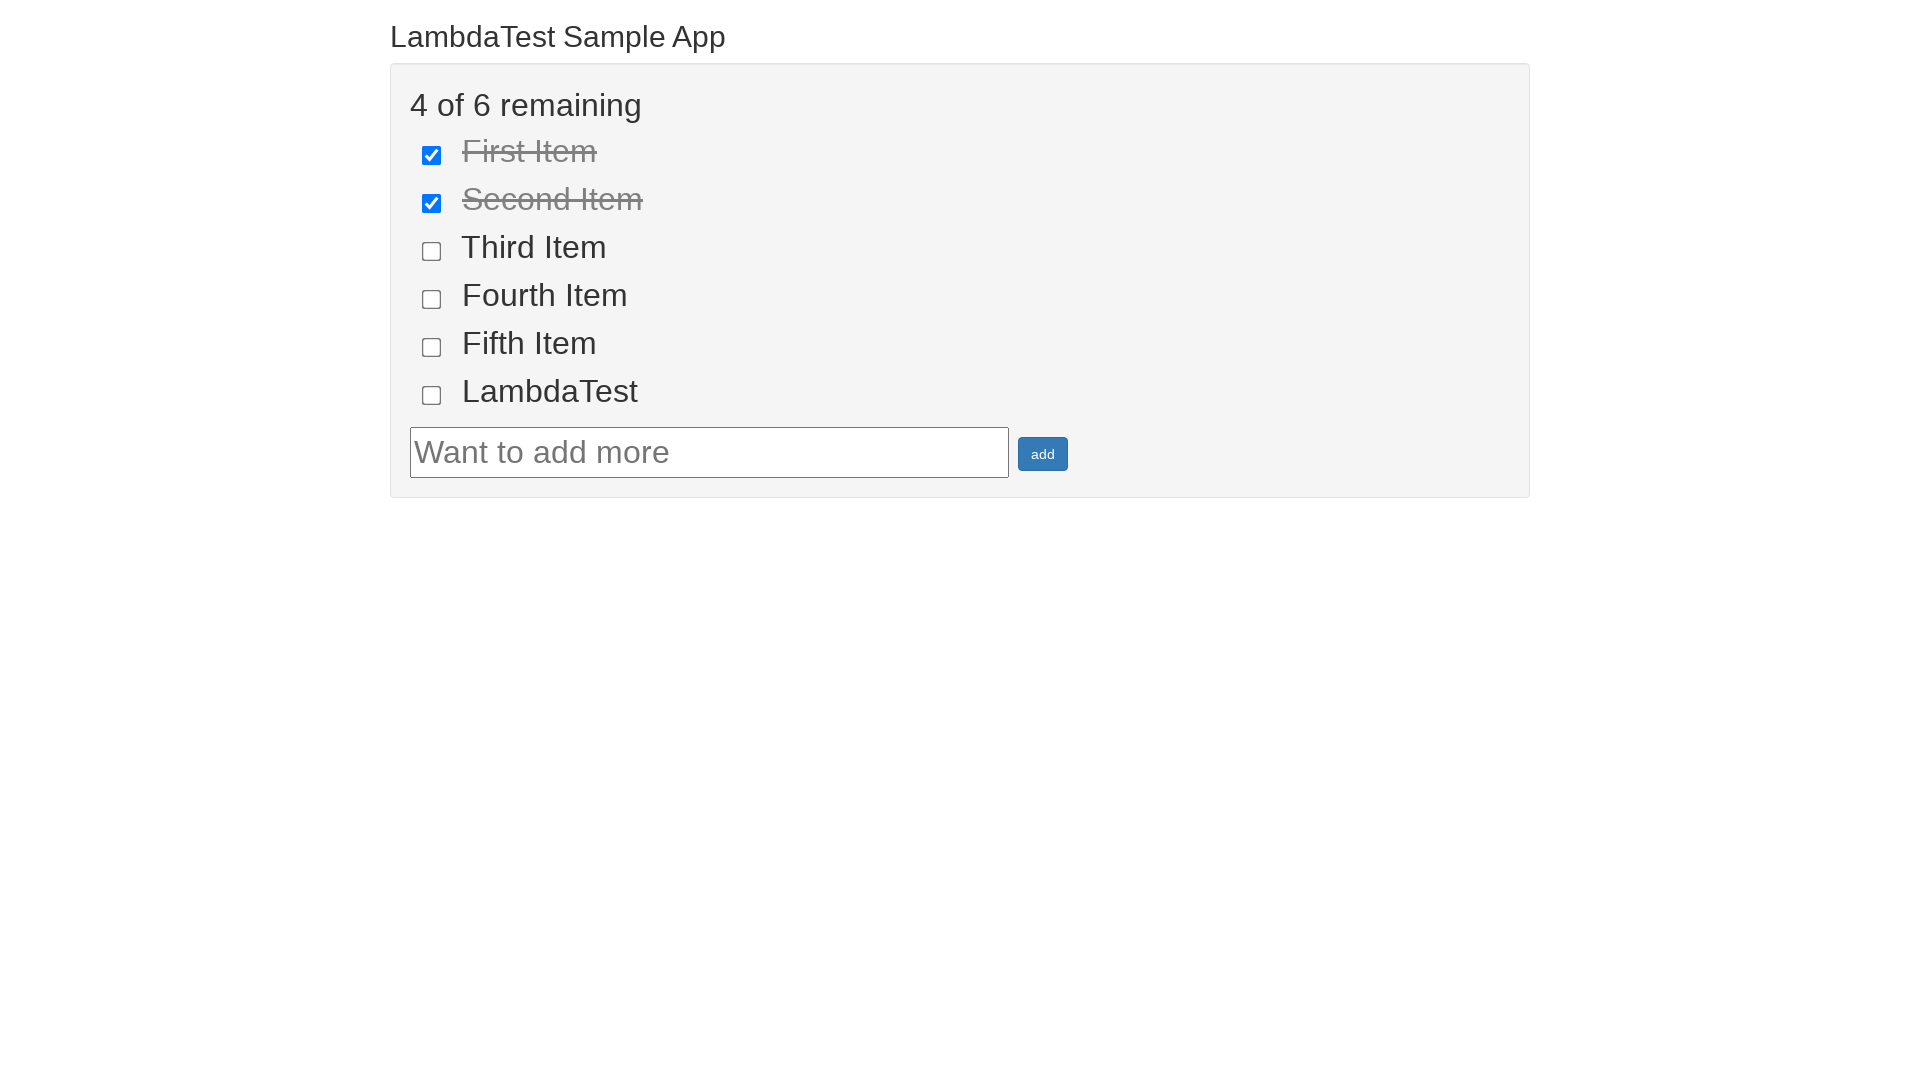

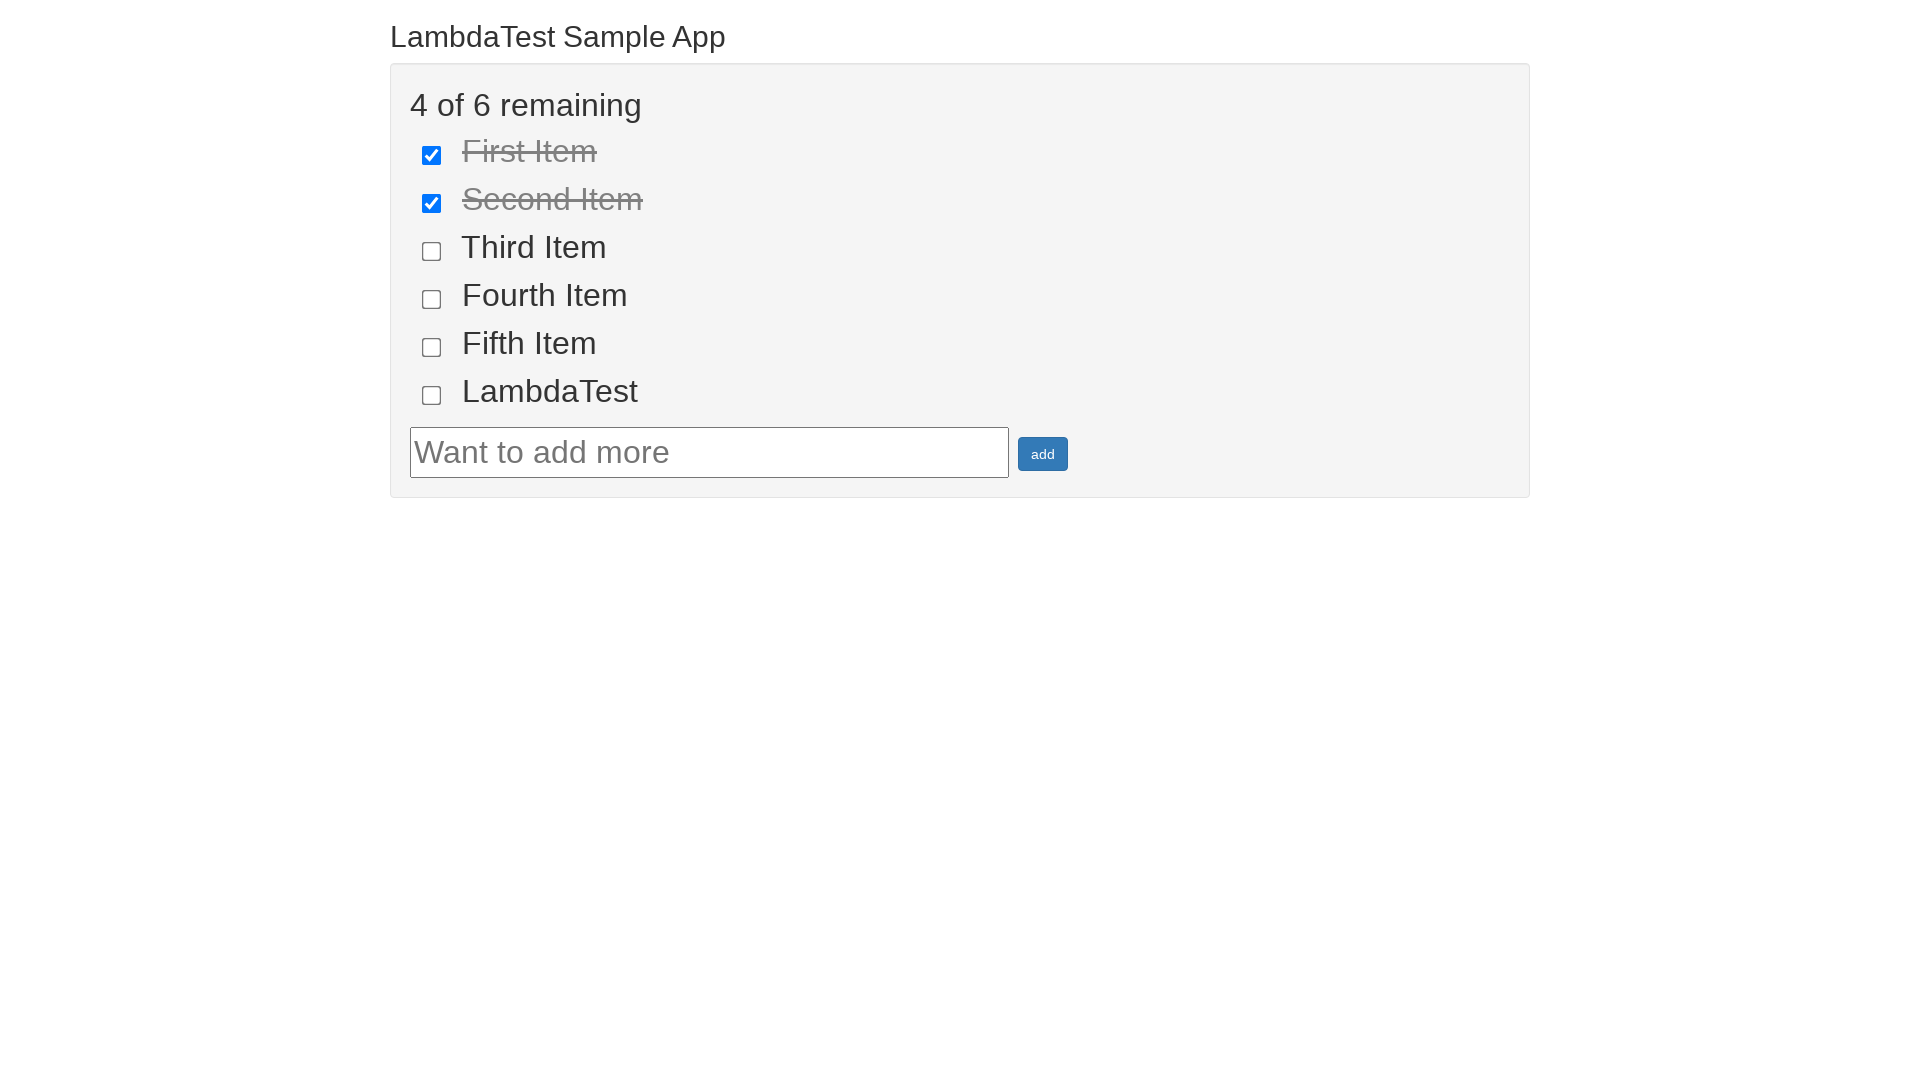